Tests drag and drop functionality by using click-and-hold actions to move element A to element B's position, then verifies the elements have swapped

Starting URL: https://the-internet.herokuapp.com/drag_and_drop

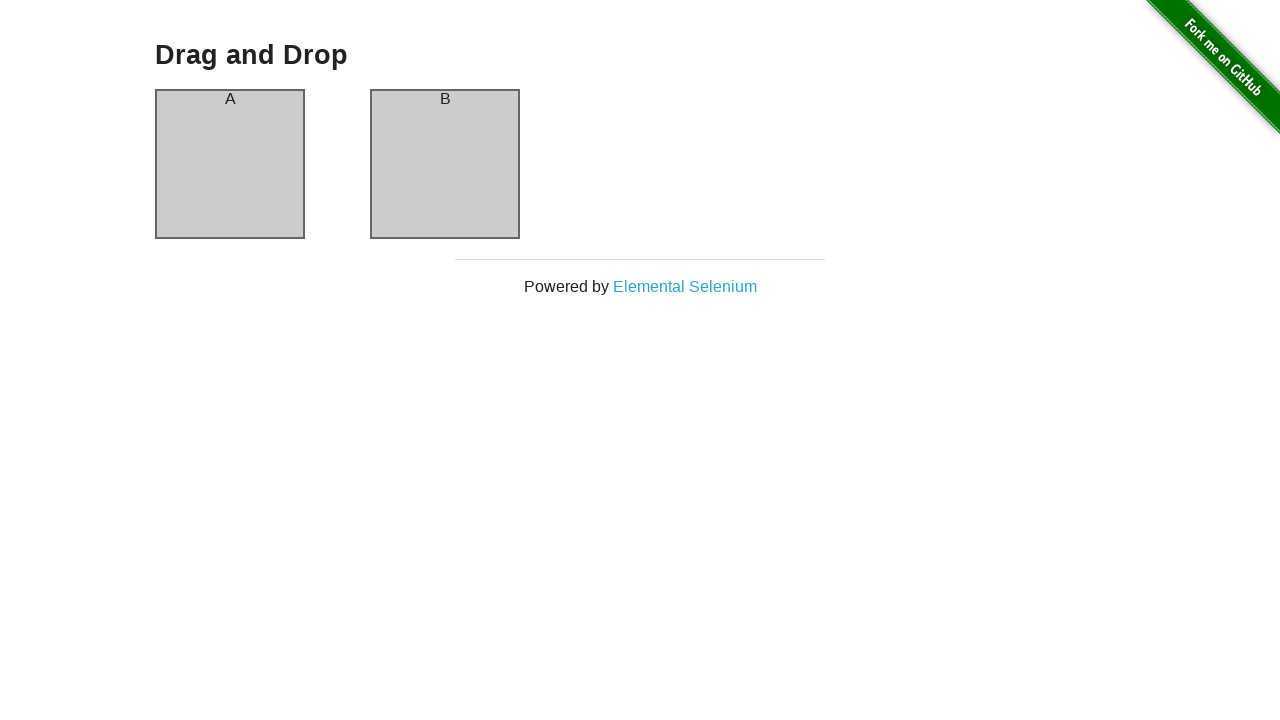

Located source element (column-a header)
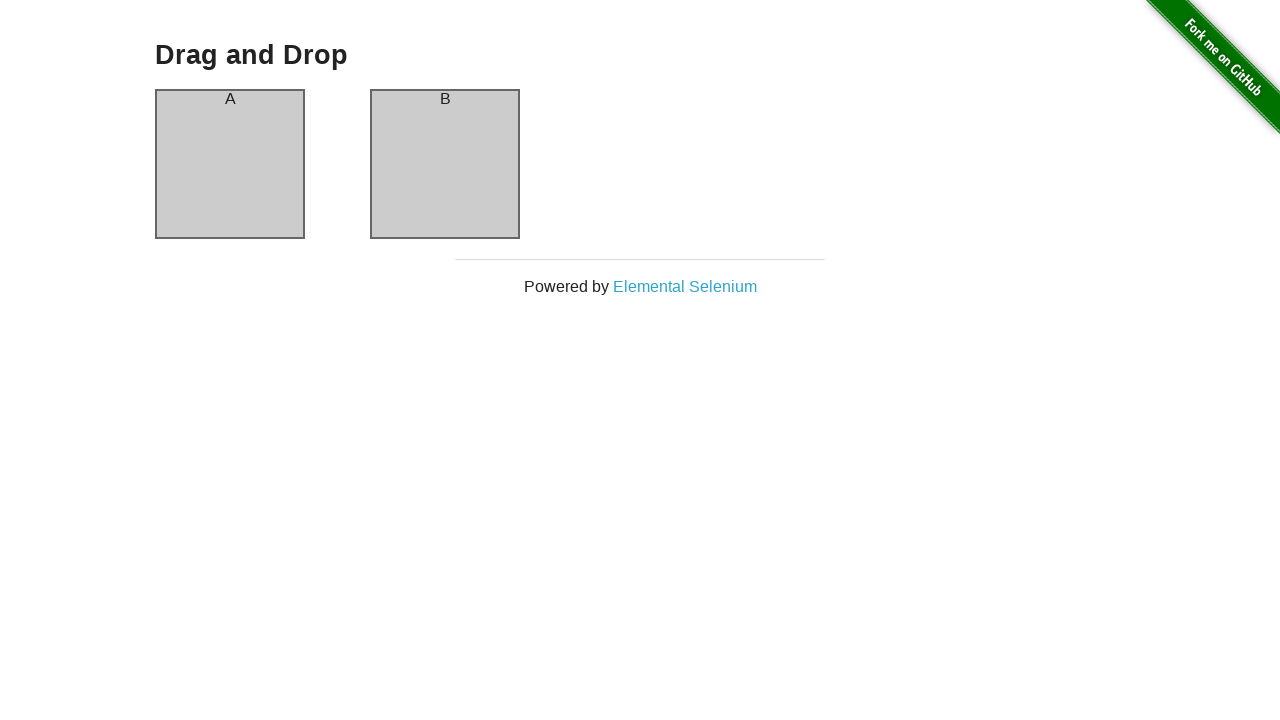

Located target element (column-b header)
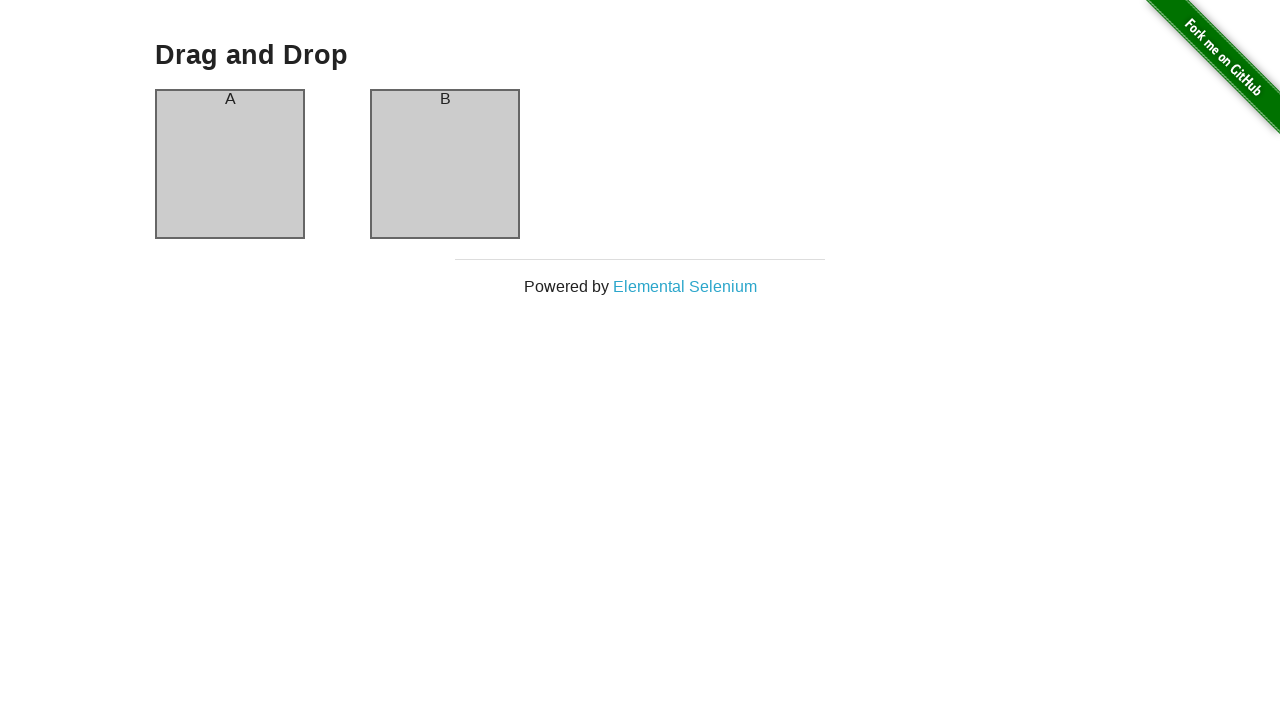

Dragged element A to element B's position at (445, 99)
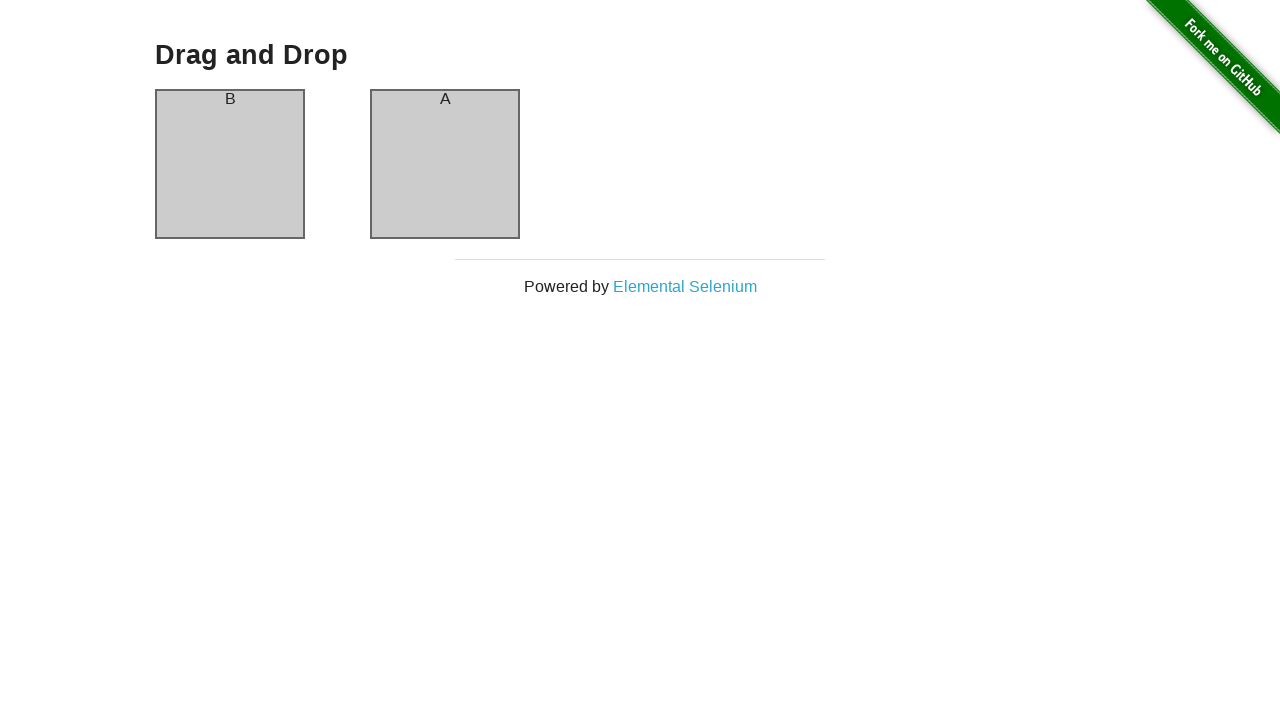

Verified column-a header is present after swap
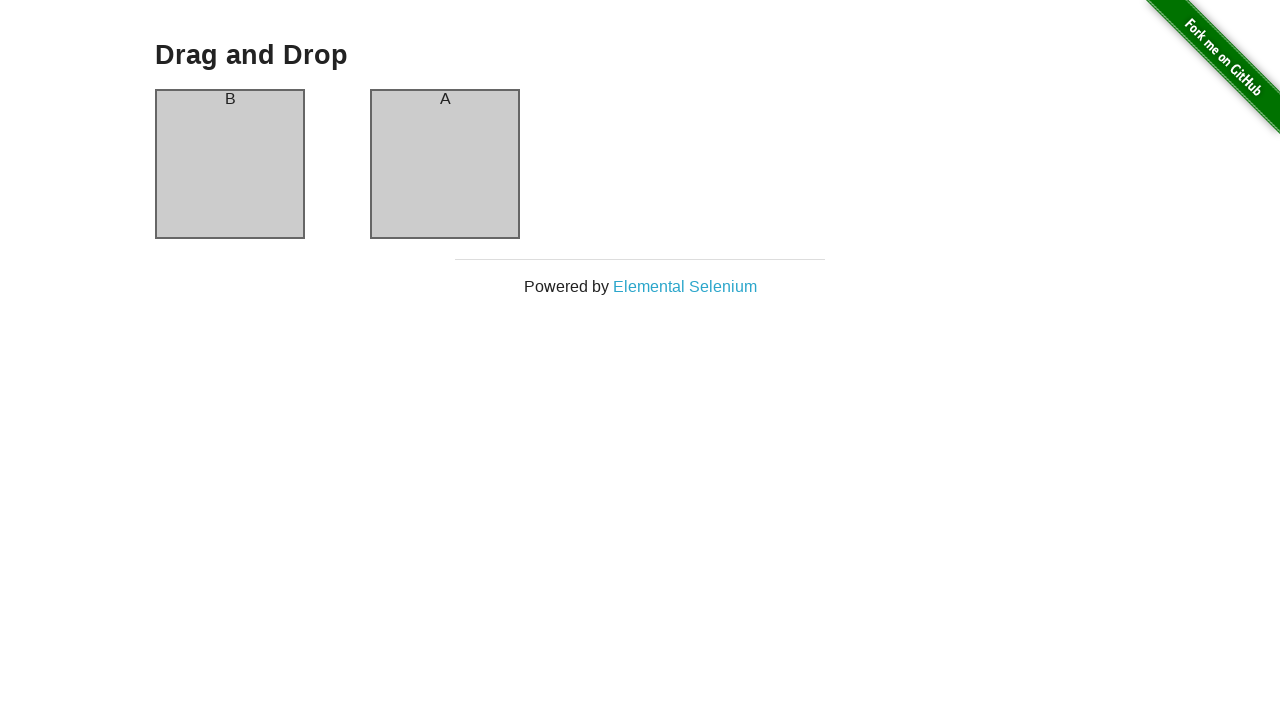

Verified column-b header is present after swap
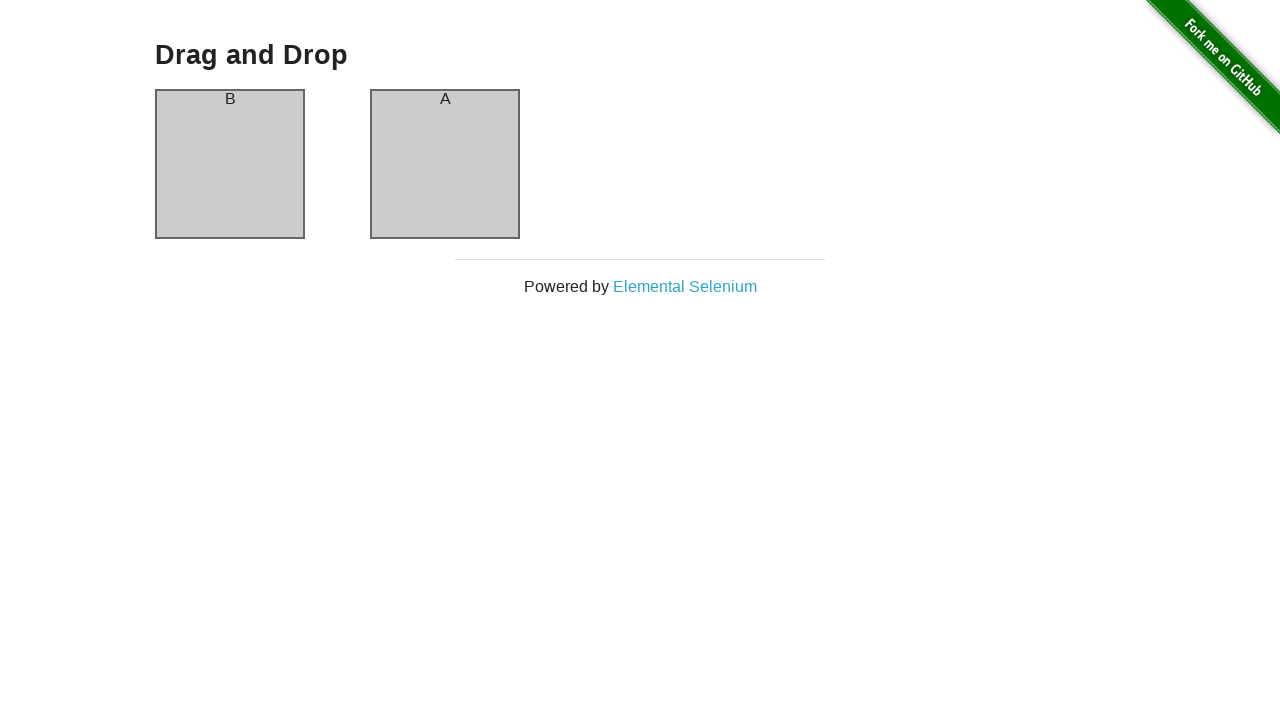

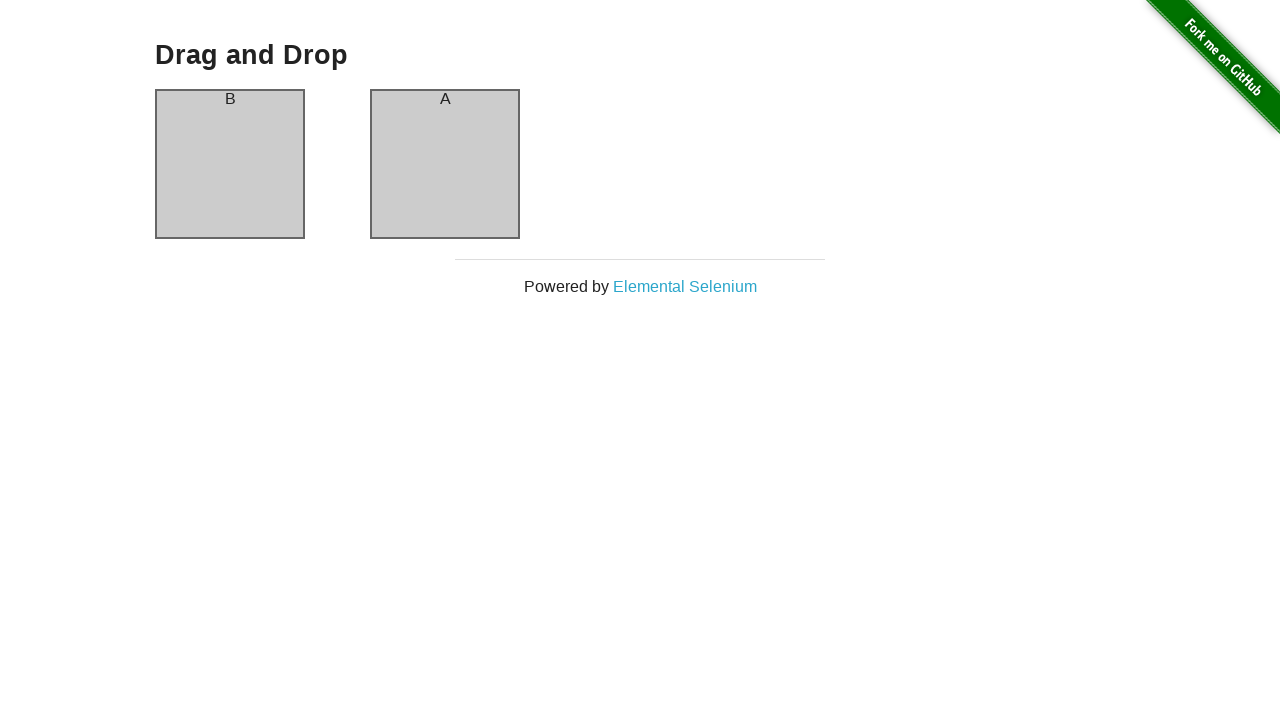